Tests drag-and-drop functionality on jQueryUI demo page by switching to the demo iframe and dragging the draggable element to the droppable target area.

Starting URL: https://jqueryui.com/droppable/

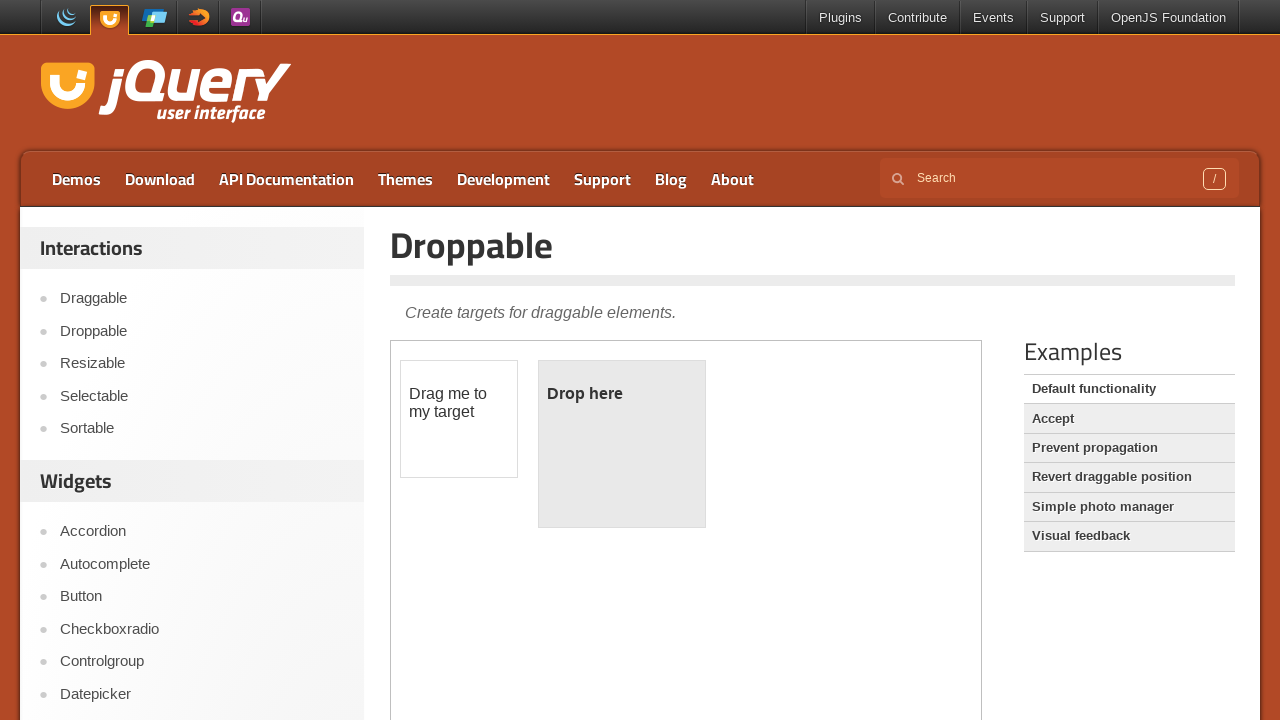

Located the demo iframe
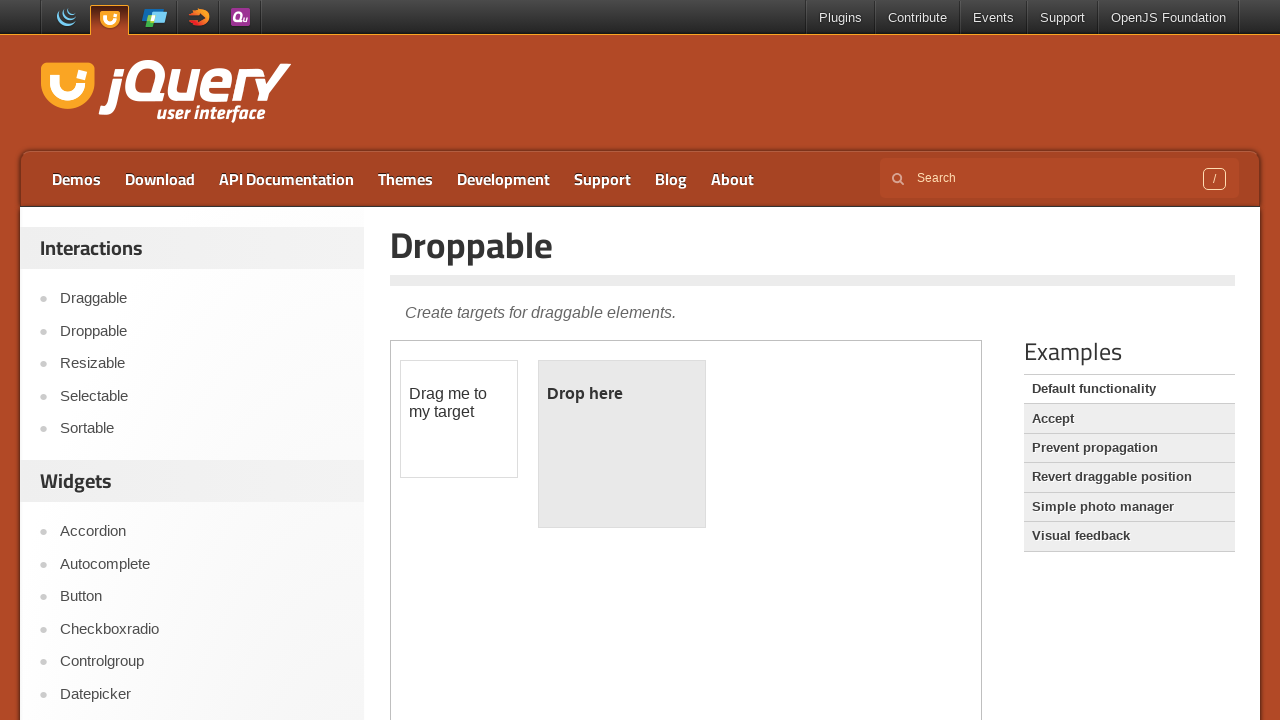

Draggable element is visible and ready
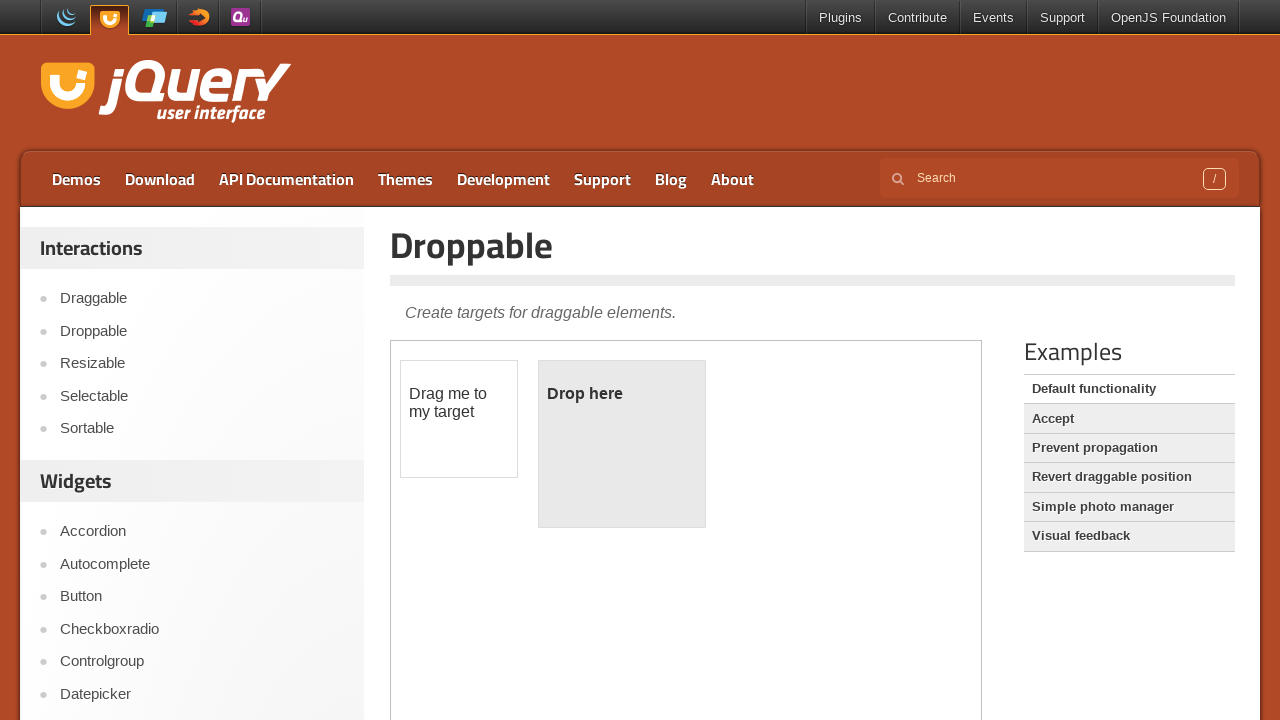

Located draggable element
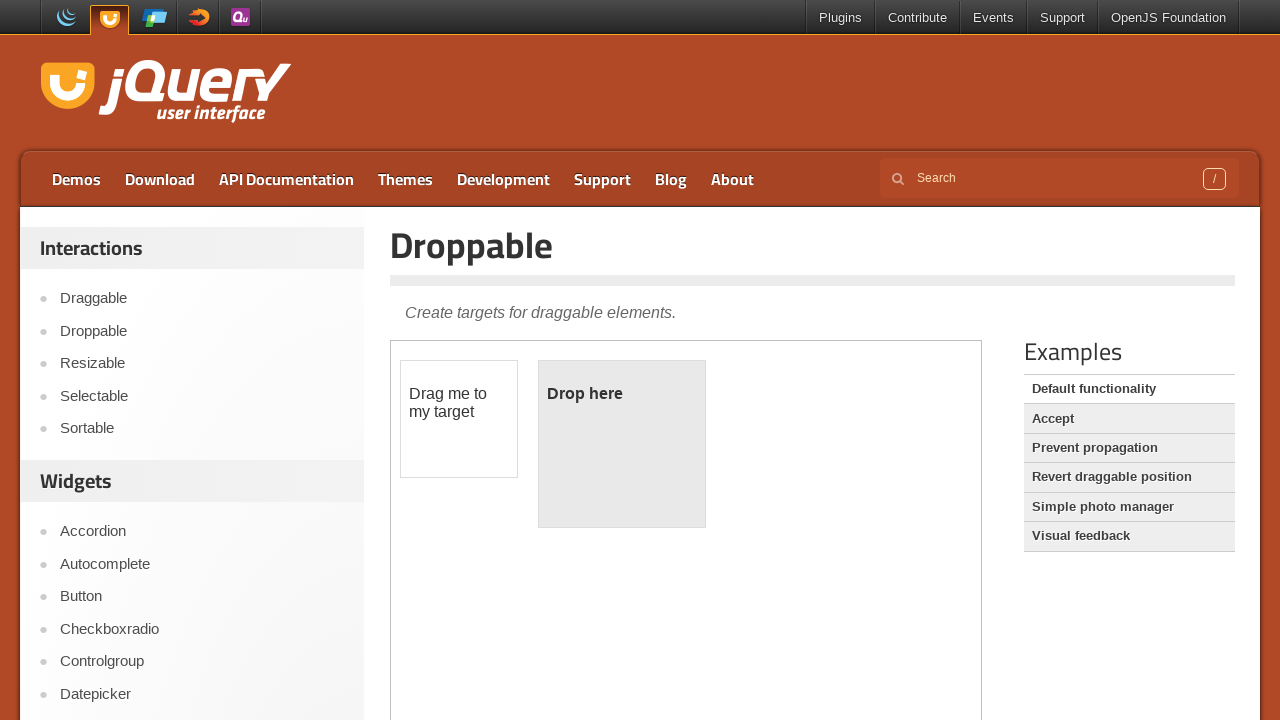

Located droppable target element
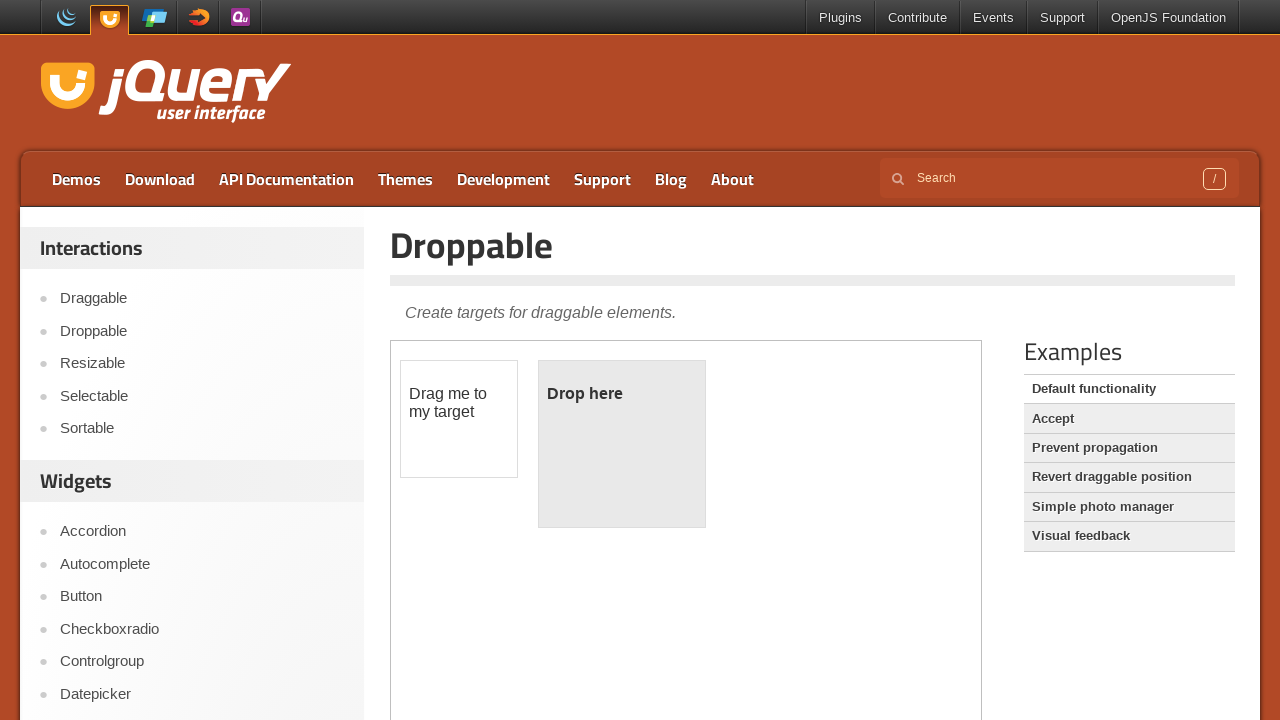

Dragged draggable element to droppable target area at (622, 444)
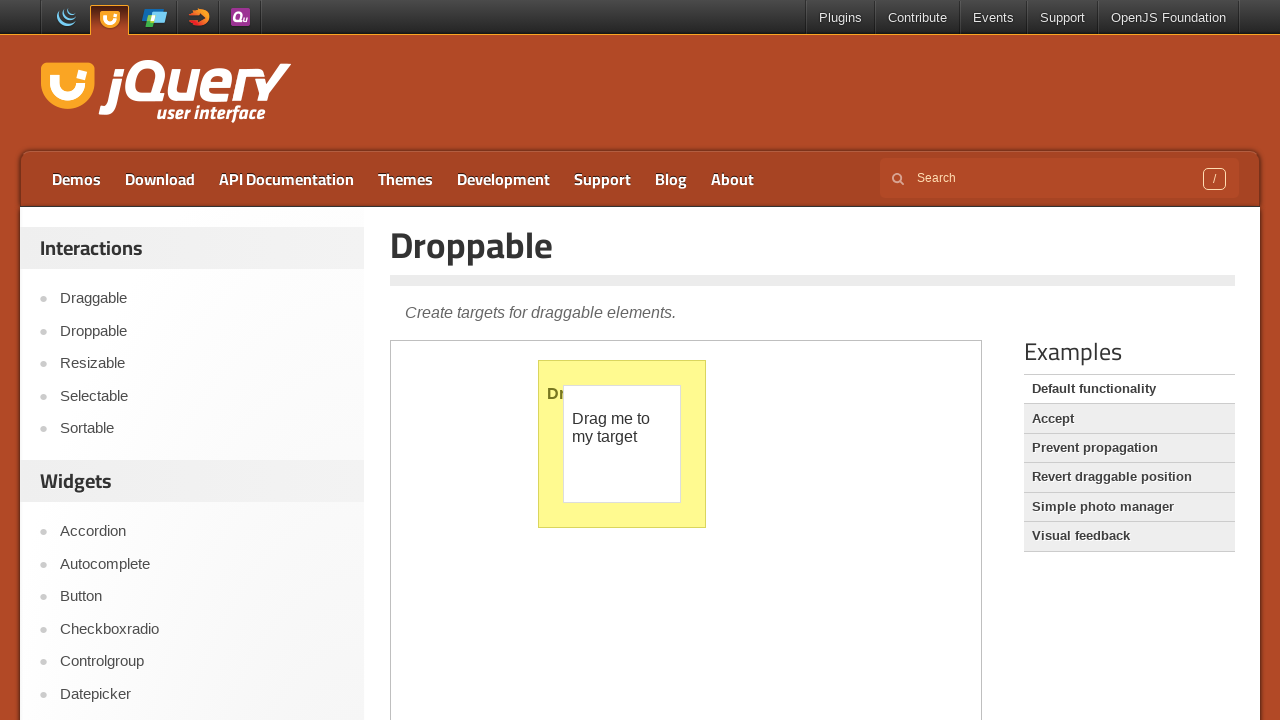

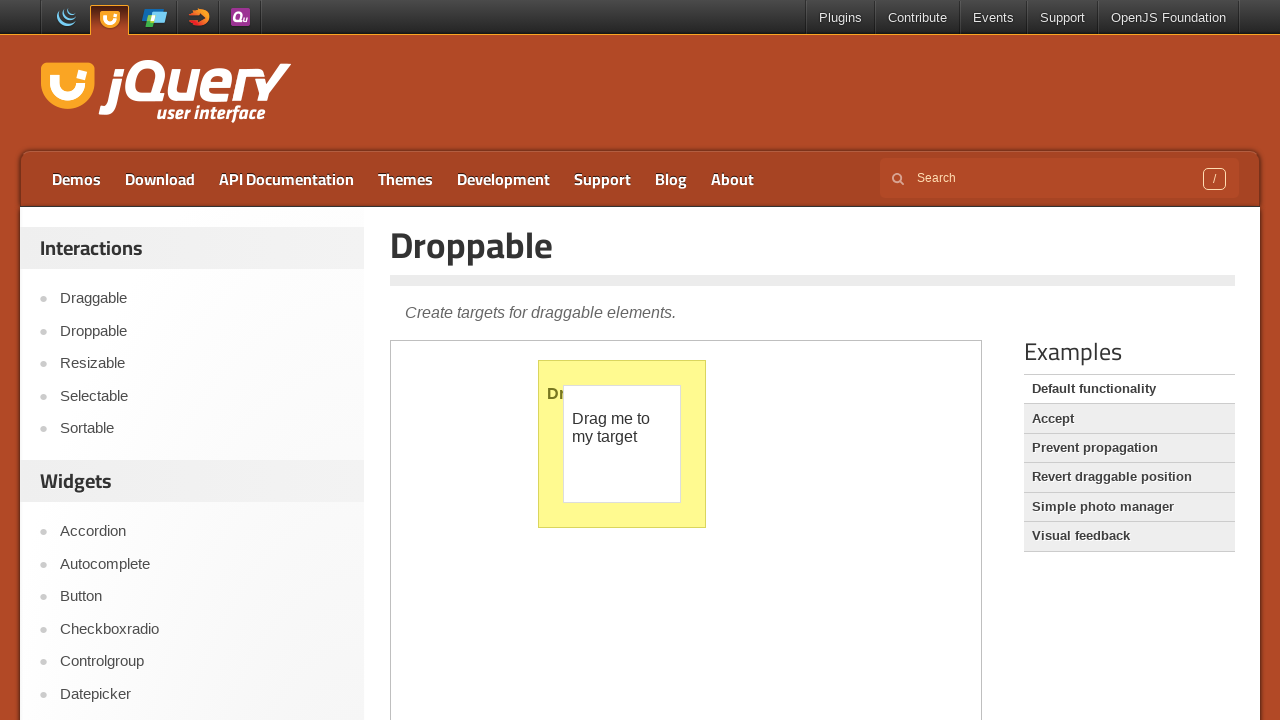